Fills out a form with full name, email, current address and permanent address, then submits it

Starting URL: https://demoqa.com/text-box

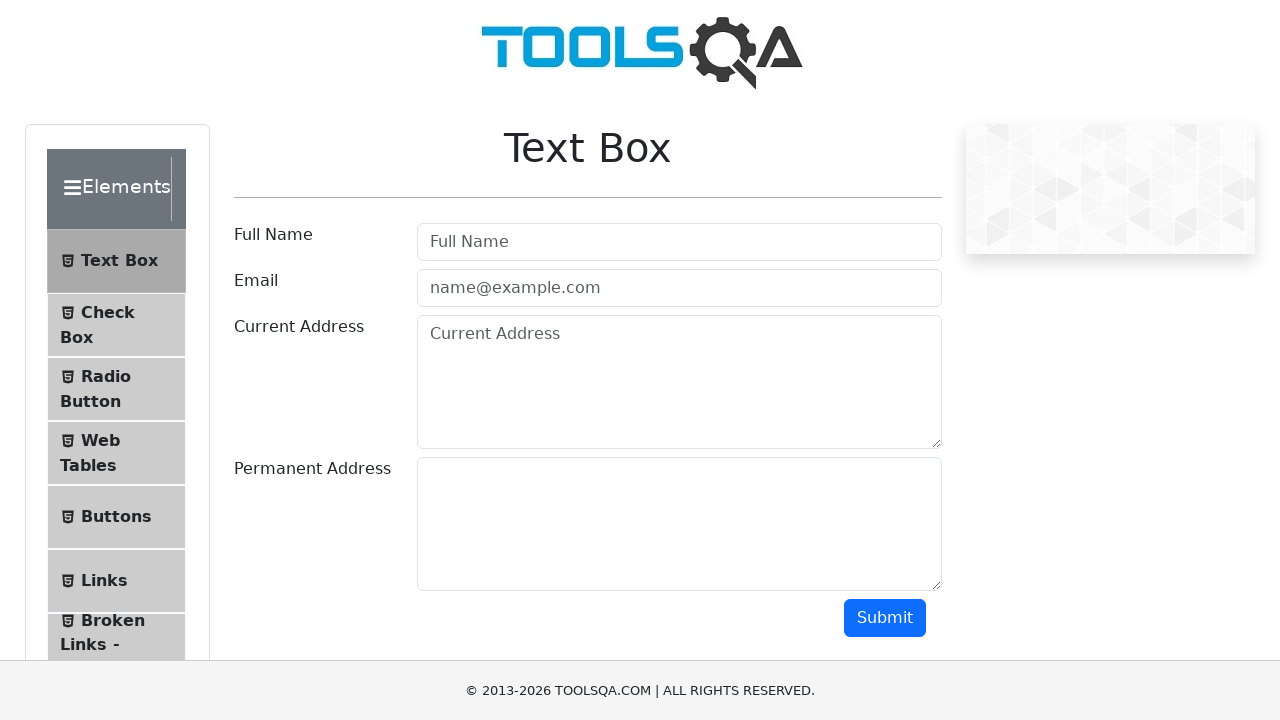

Filled full name field with 'K Methamshi' on //input[@autocomplete='off']
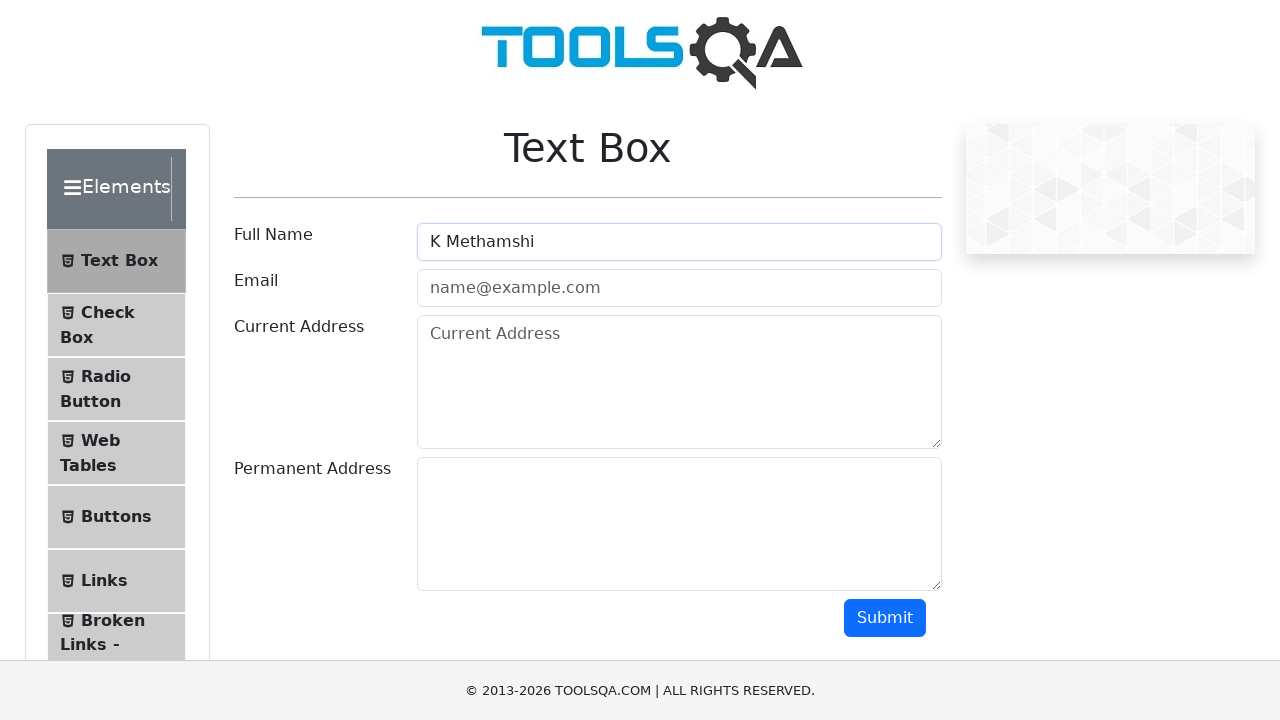

Filled email field with 'Methamshikante134@gmail.com' on //input[@placeholder='name@example.com']
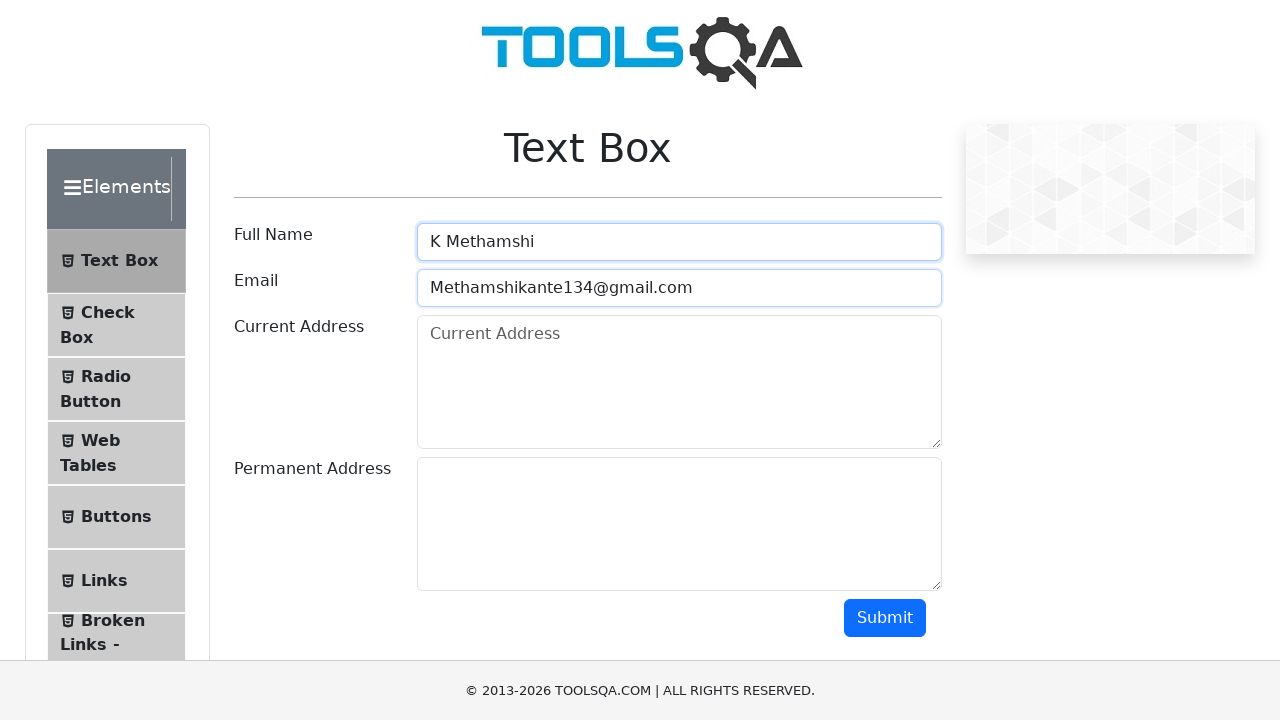

Filled current address field with 'kollapur,pincod 509102' on //textarea[@placeholder='Current Address']
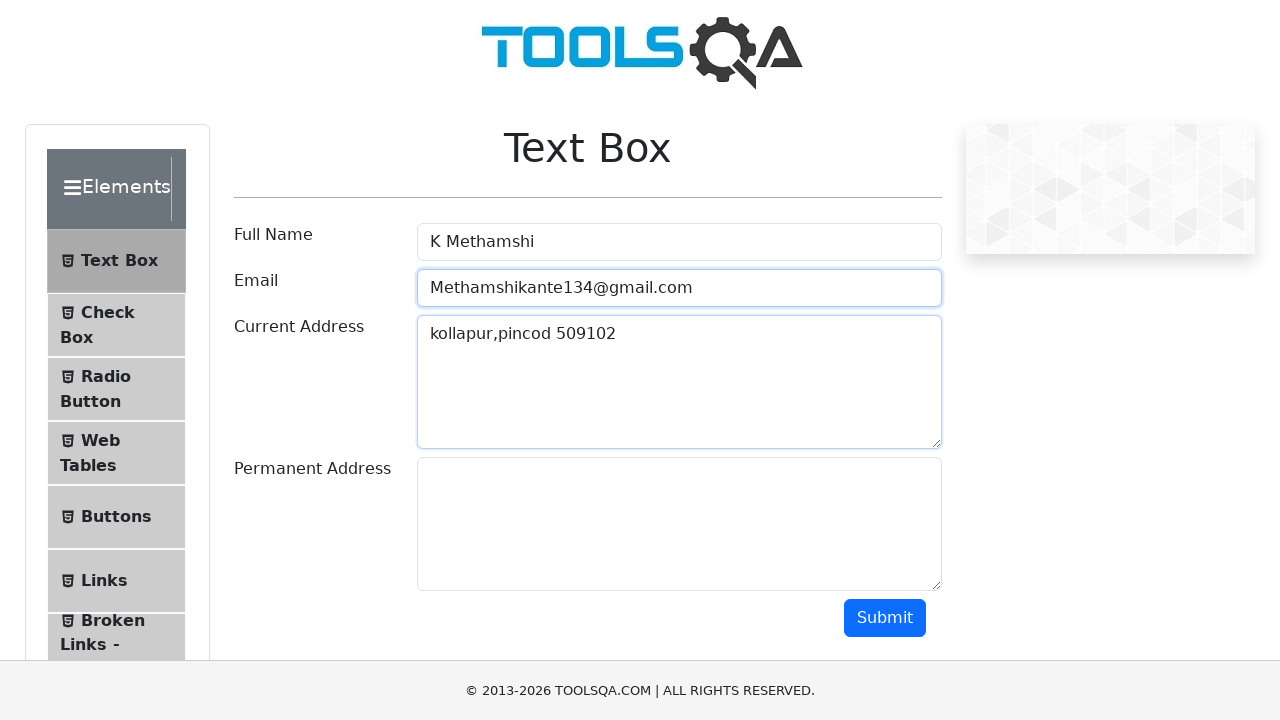

Filled permanent address field with 'kollapur,pincod 509102' on //textarea[@id='permanentAddress']
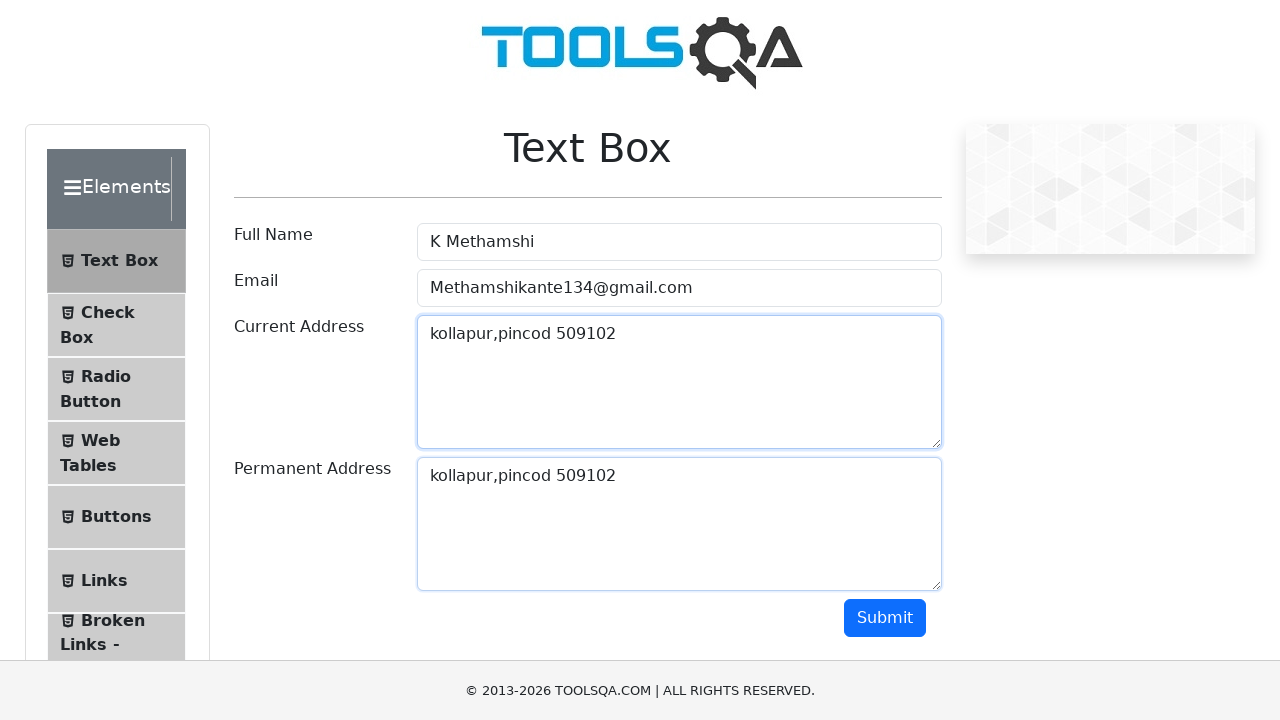

Scrolled down by 500px
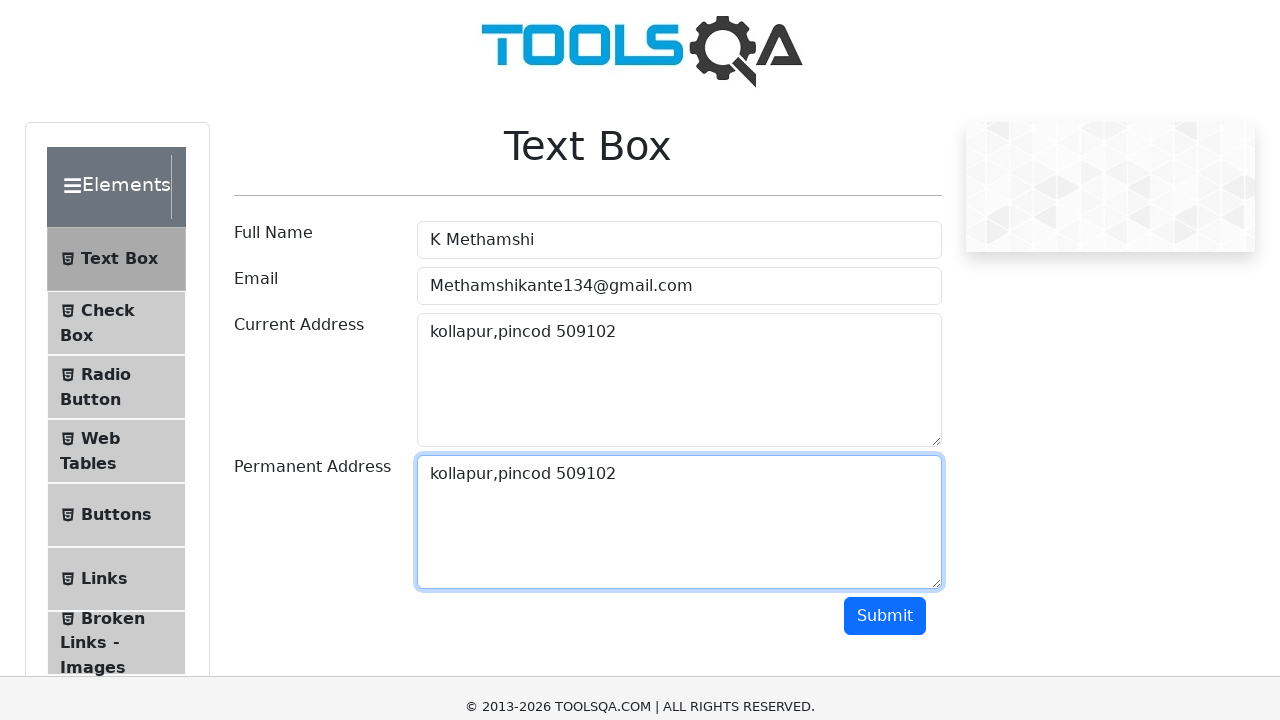

Scrolled down by additional 600px
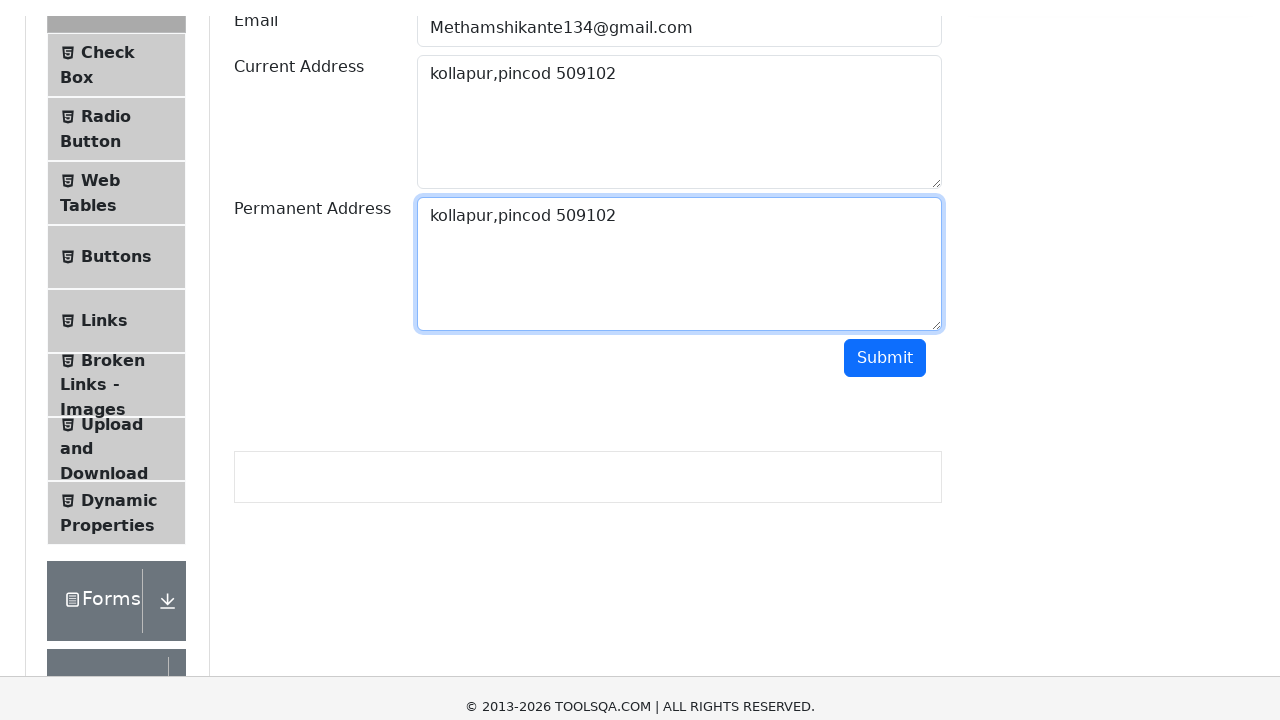

Clicked submit button to submit the form at (885, 19) on #submit
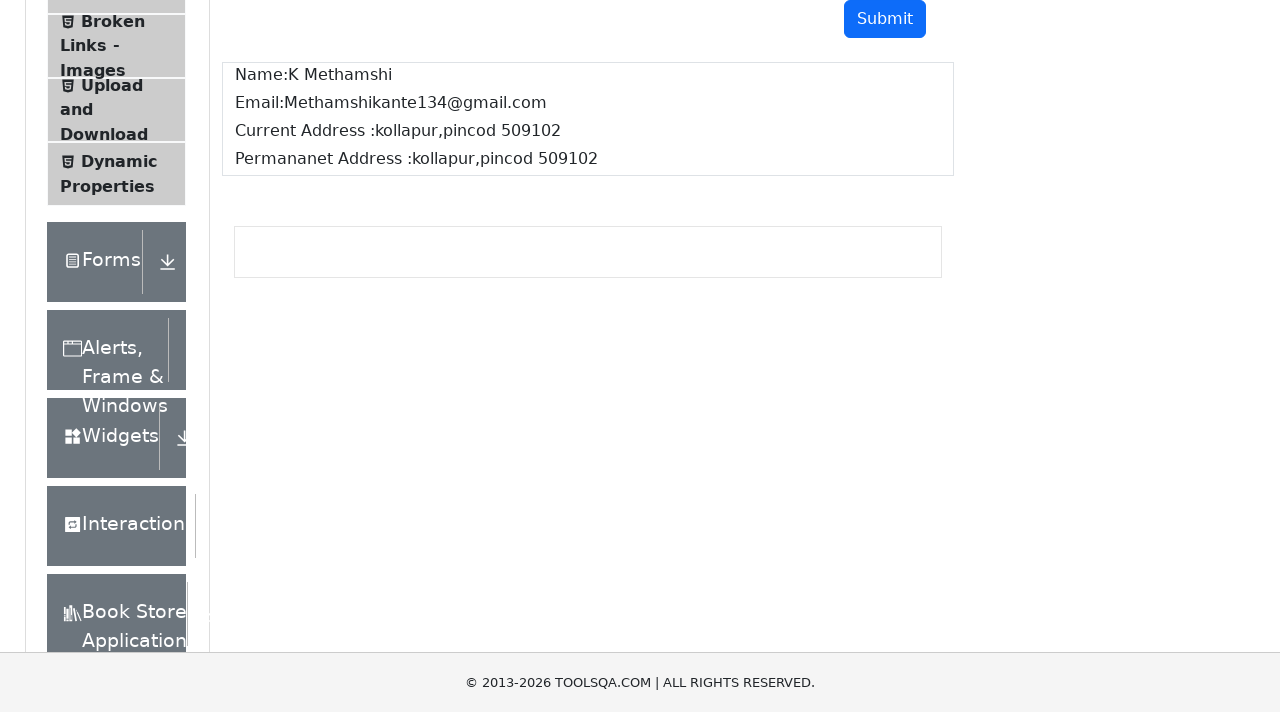

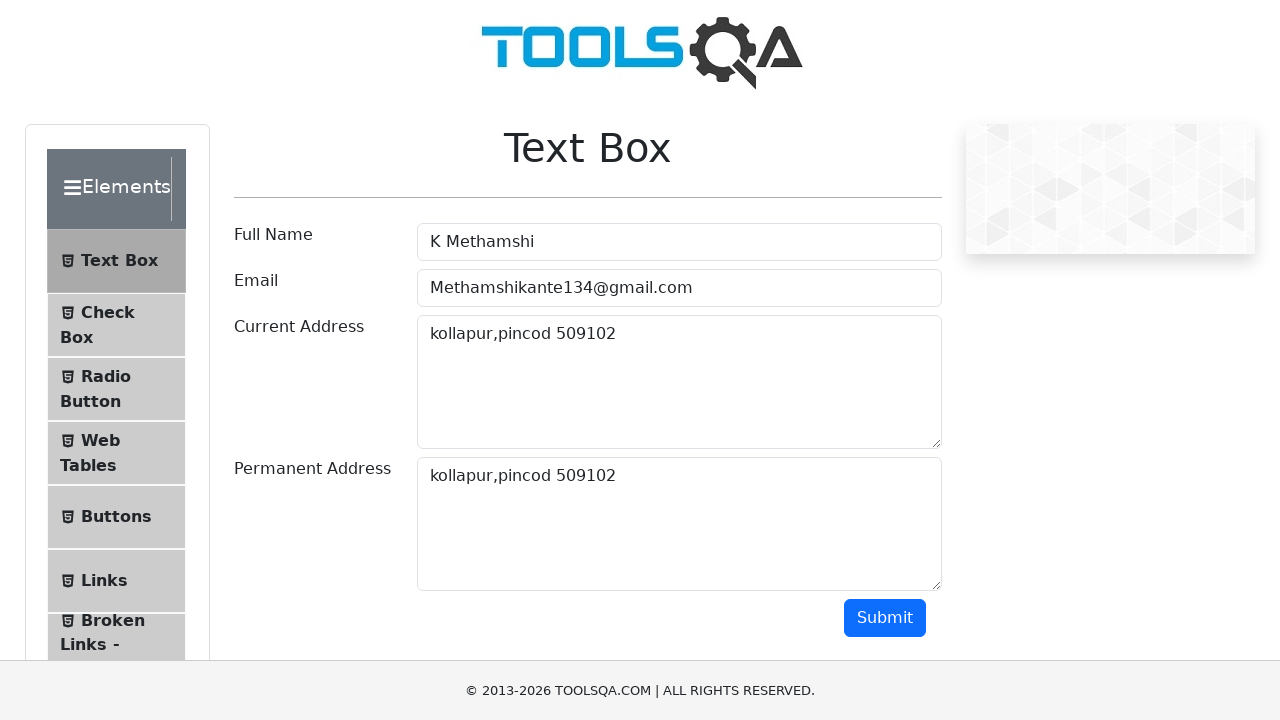